Tests a text box form by filling in full name, email, current address, and permanent address fields, then submitting the form.

Starting URL: https://demoqa.com/text-box

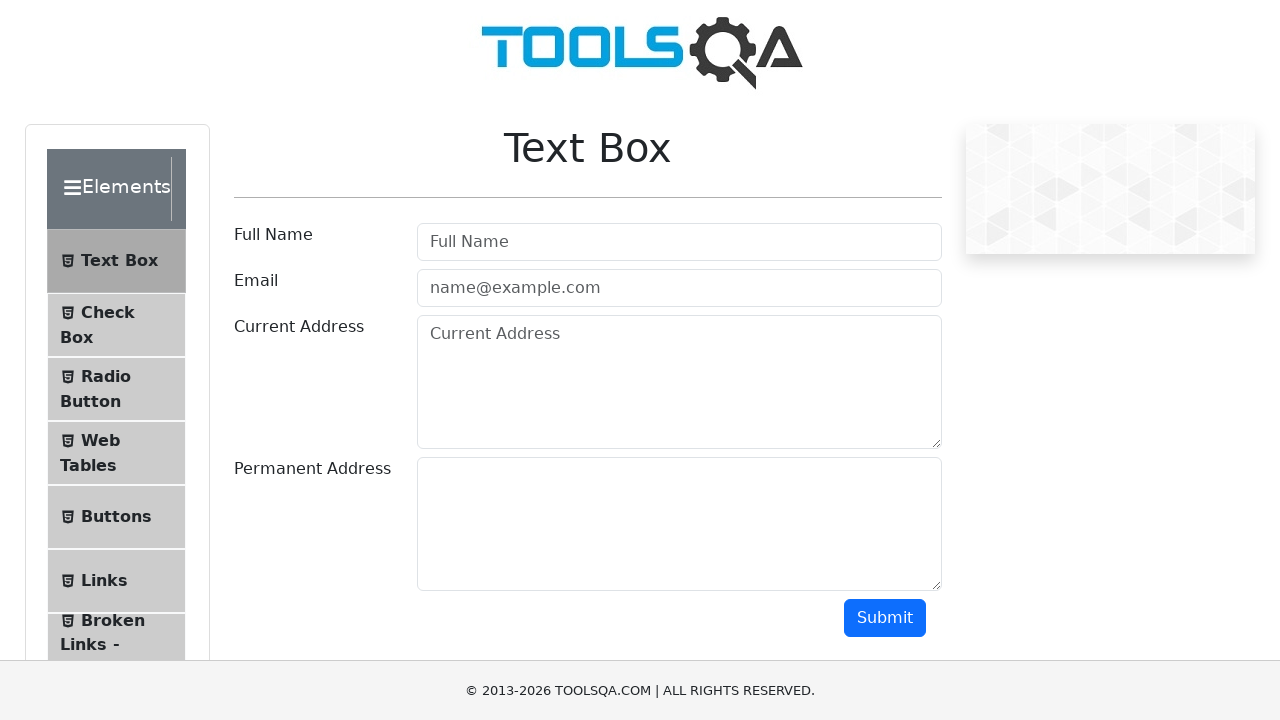

Filled Full Name field with 'Murat Metin Akkus' on input#userName
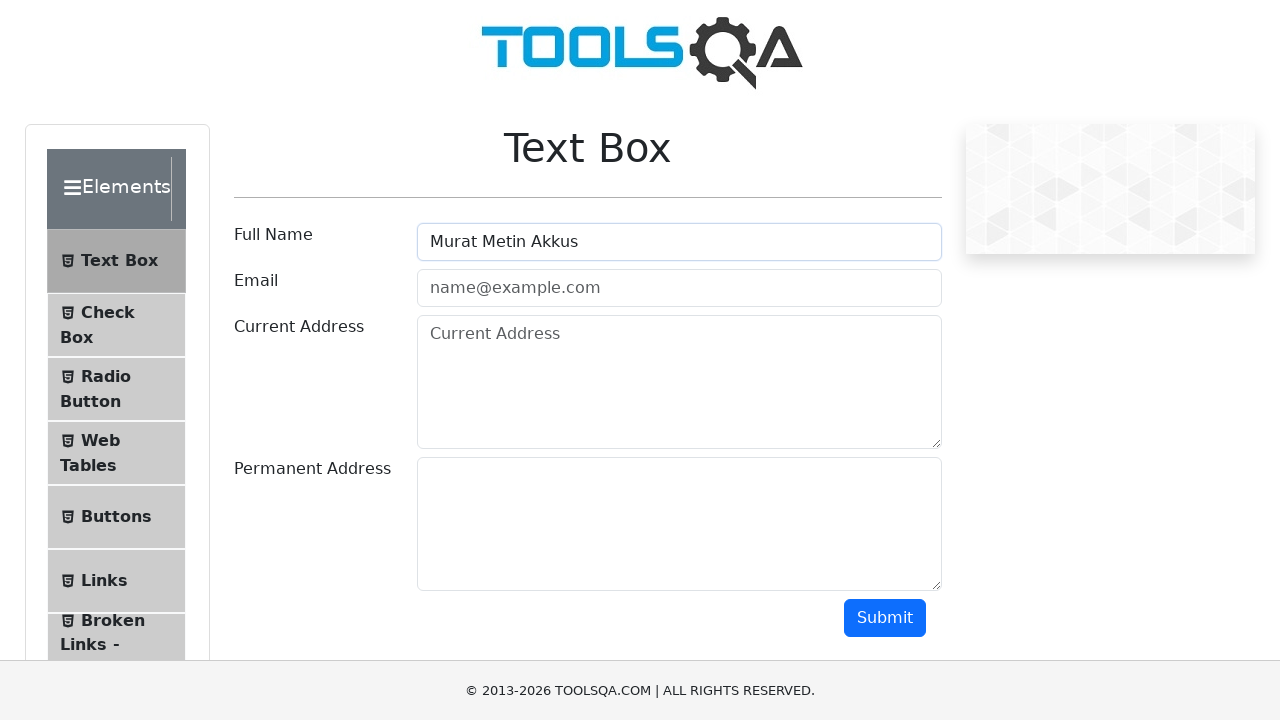

Filled Email field with 'muratmetinakkus@gmail.com' on input#userEmail
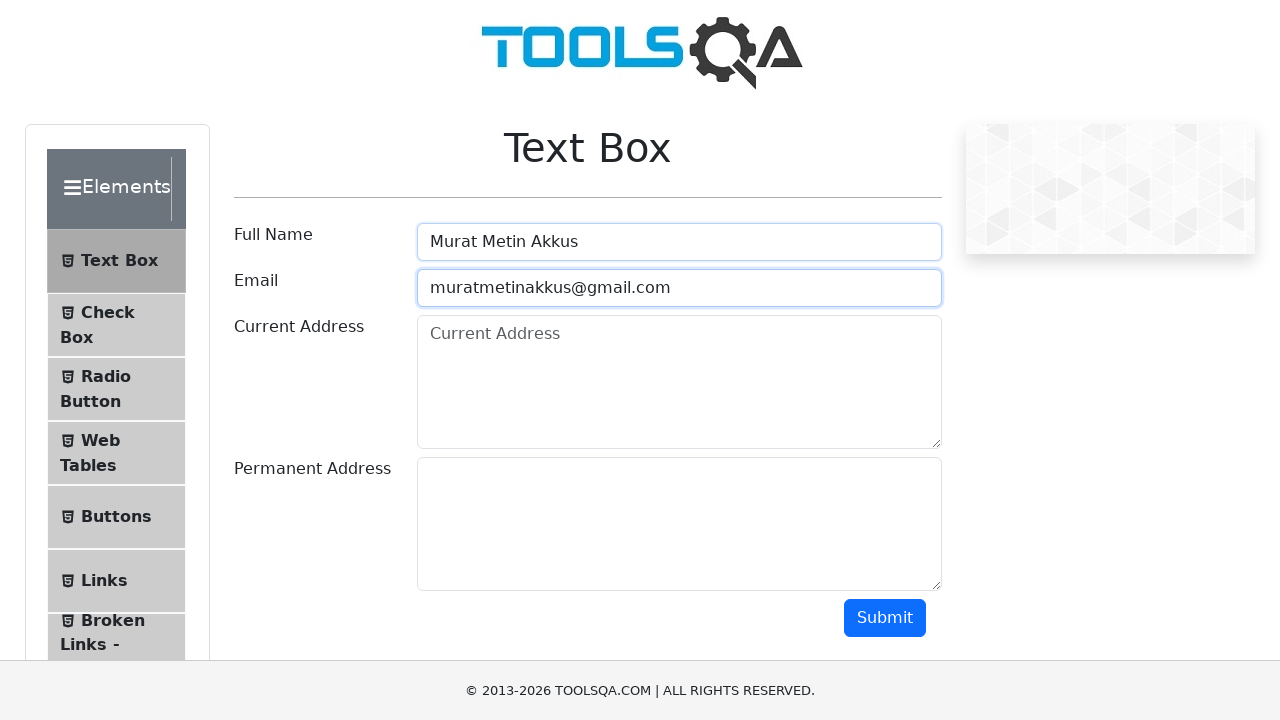

Filled Current Address field with 'Wageningselaan, 2 Utrecht/Veneendaal' on textarea#currentAddress
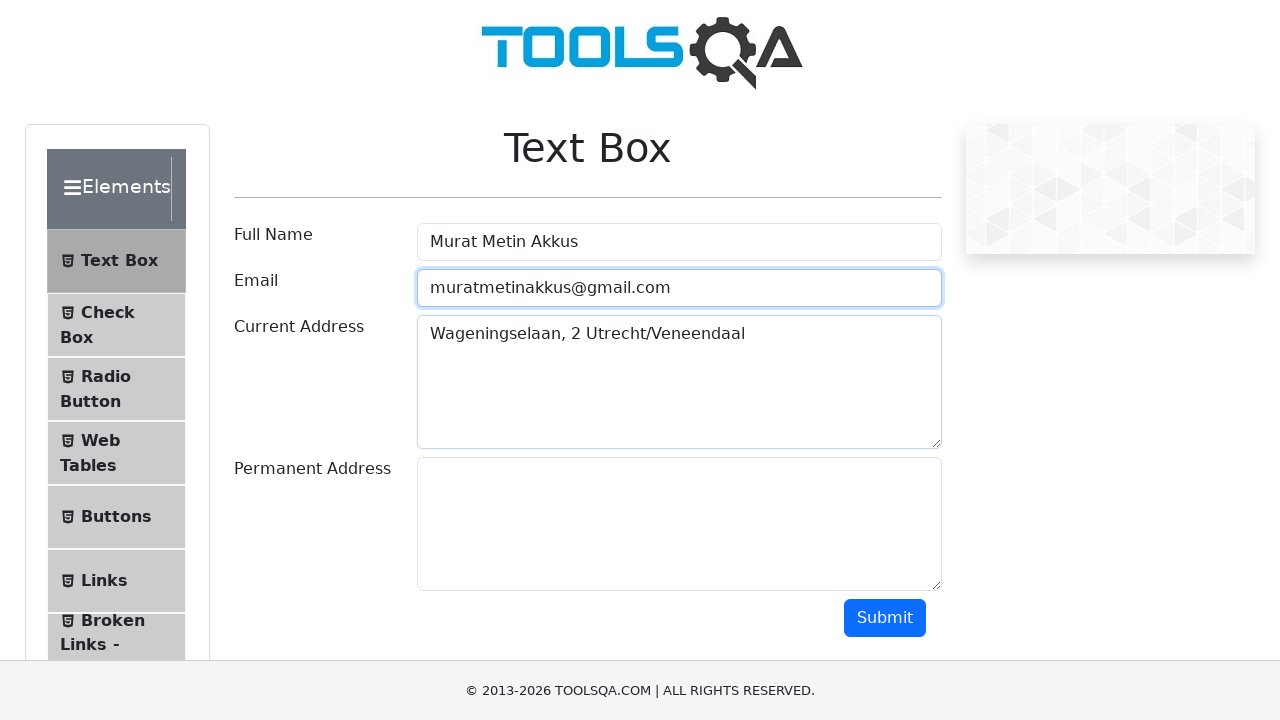

Filled Permanent Address field with 'Izmir Turkiye' on textarea#permanentAddress
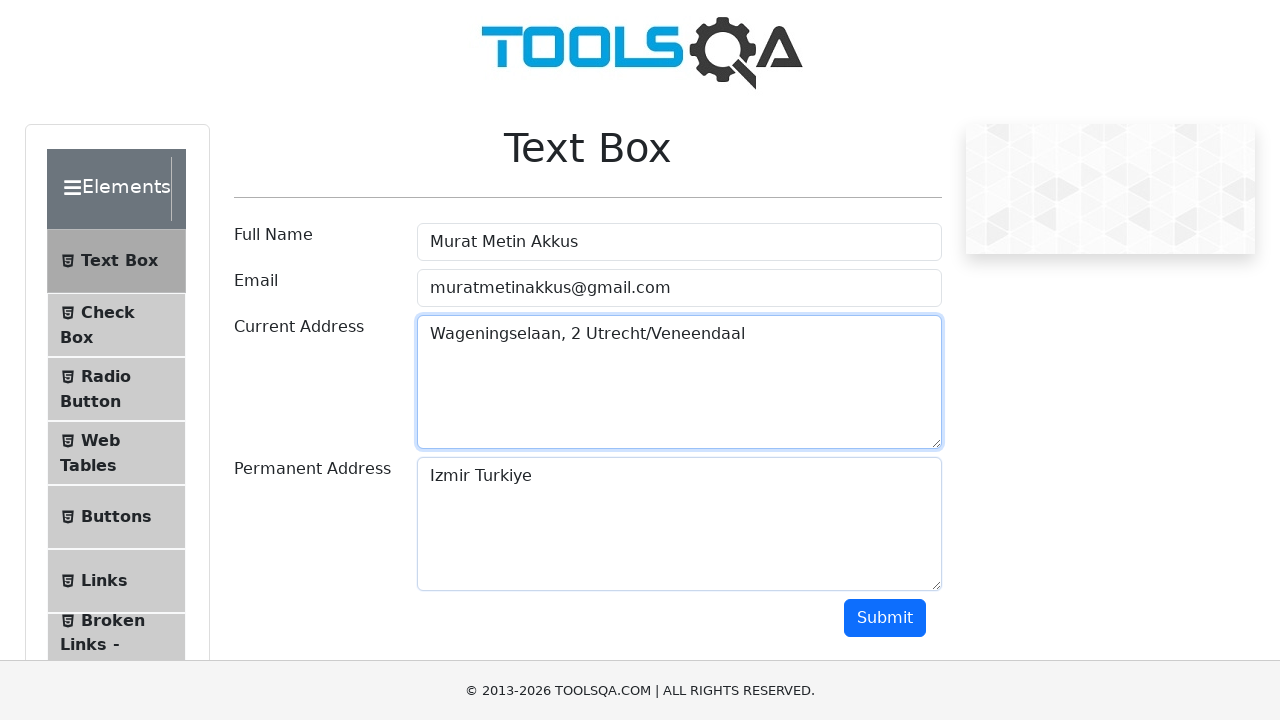

Clicked submit button to submit the form at (885, 618) on #submit
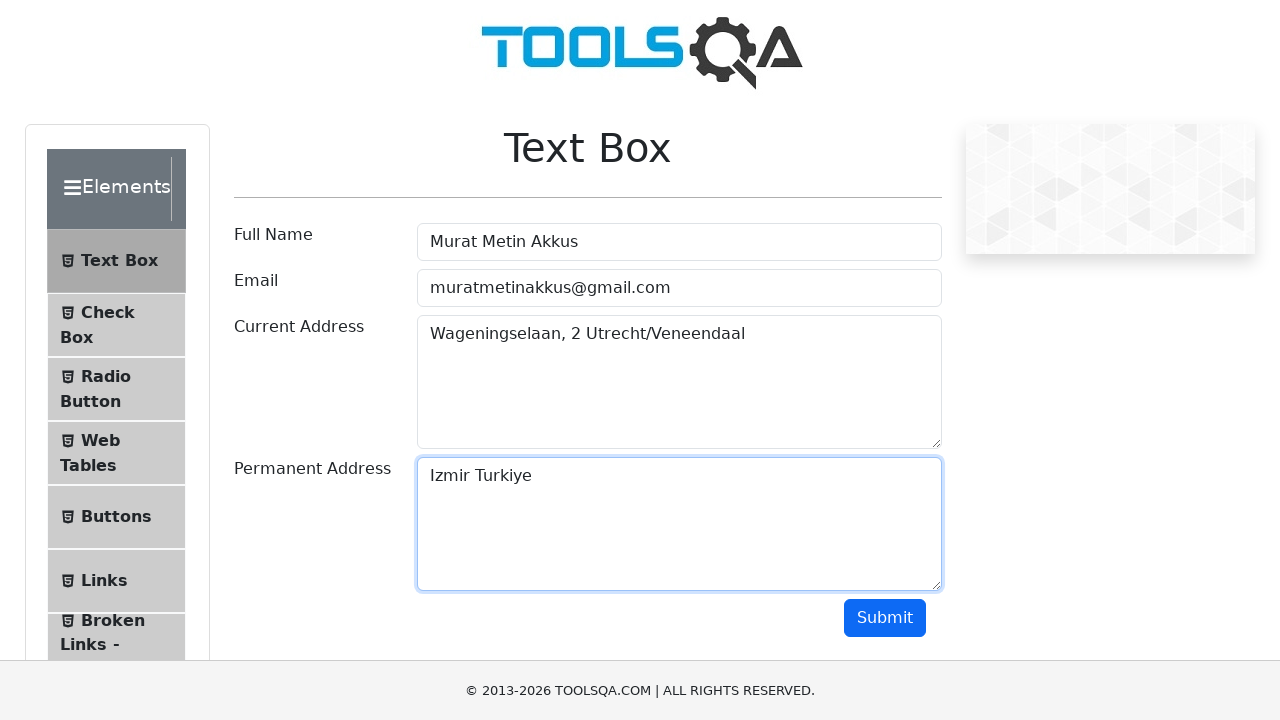

Form submission processed and output displayed
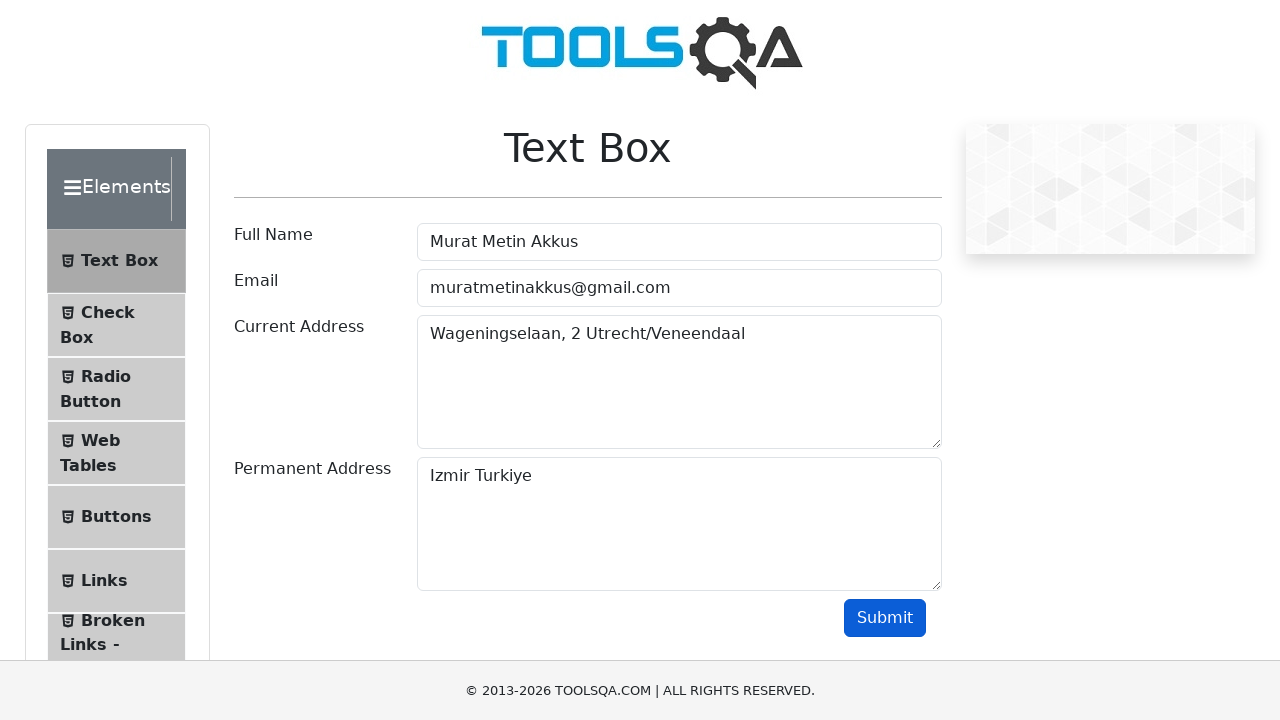

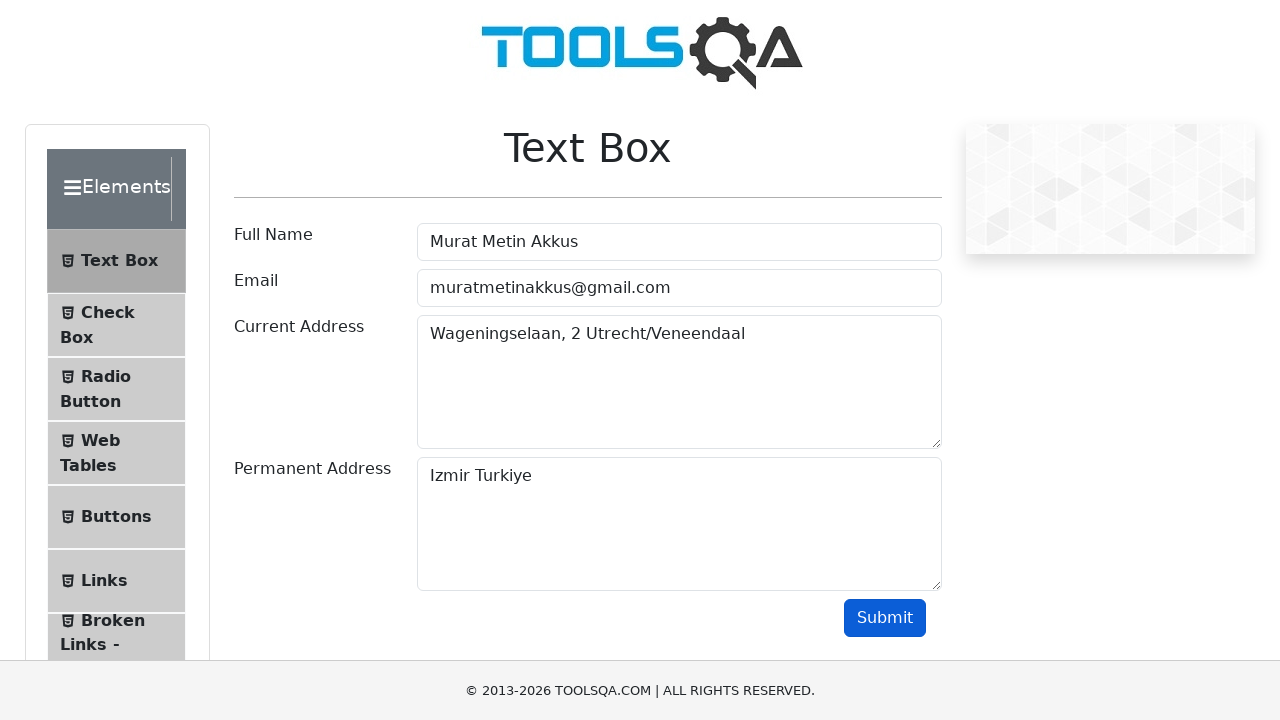